Navigates to the Guru99 demo page and verifies the page title matches the expected value "Demo Guru99 Page"

Starting URL: http://demo.guru99.com/test/guru99home/

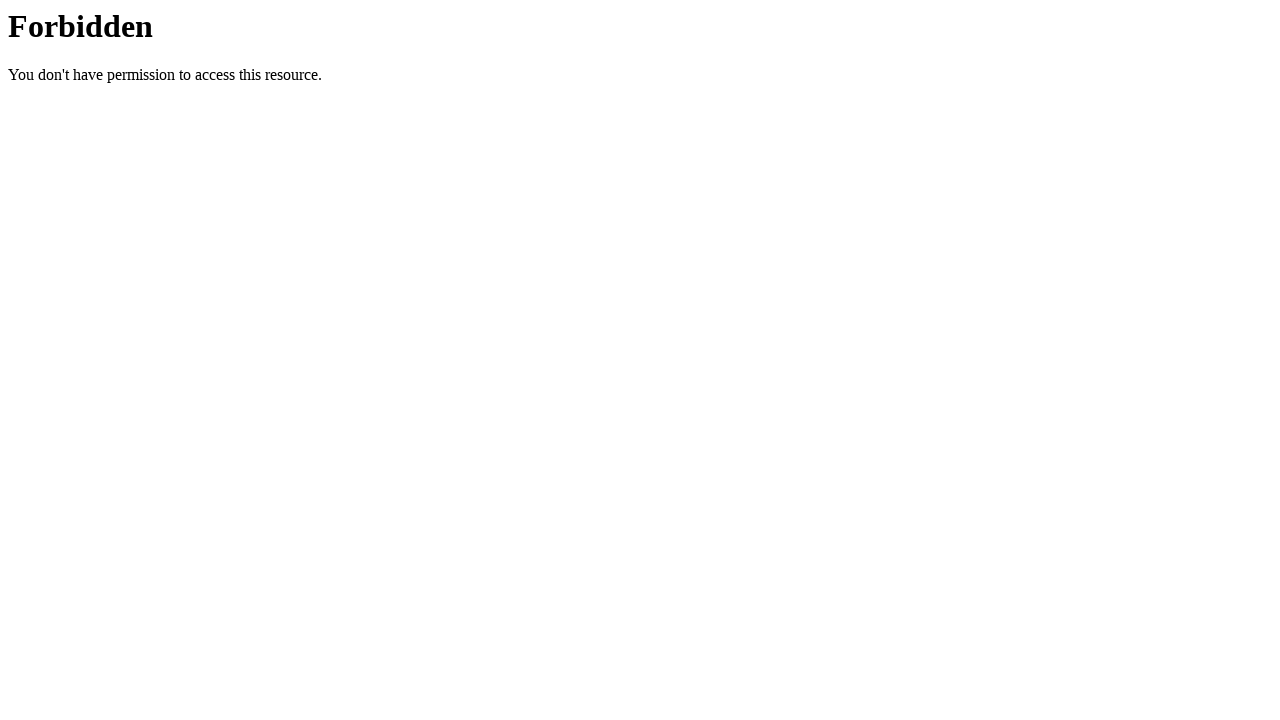

Set browser viewport to 1920x1080
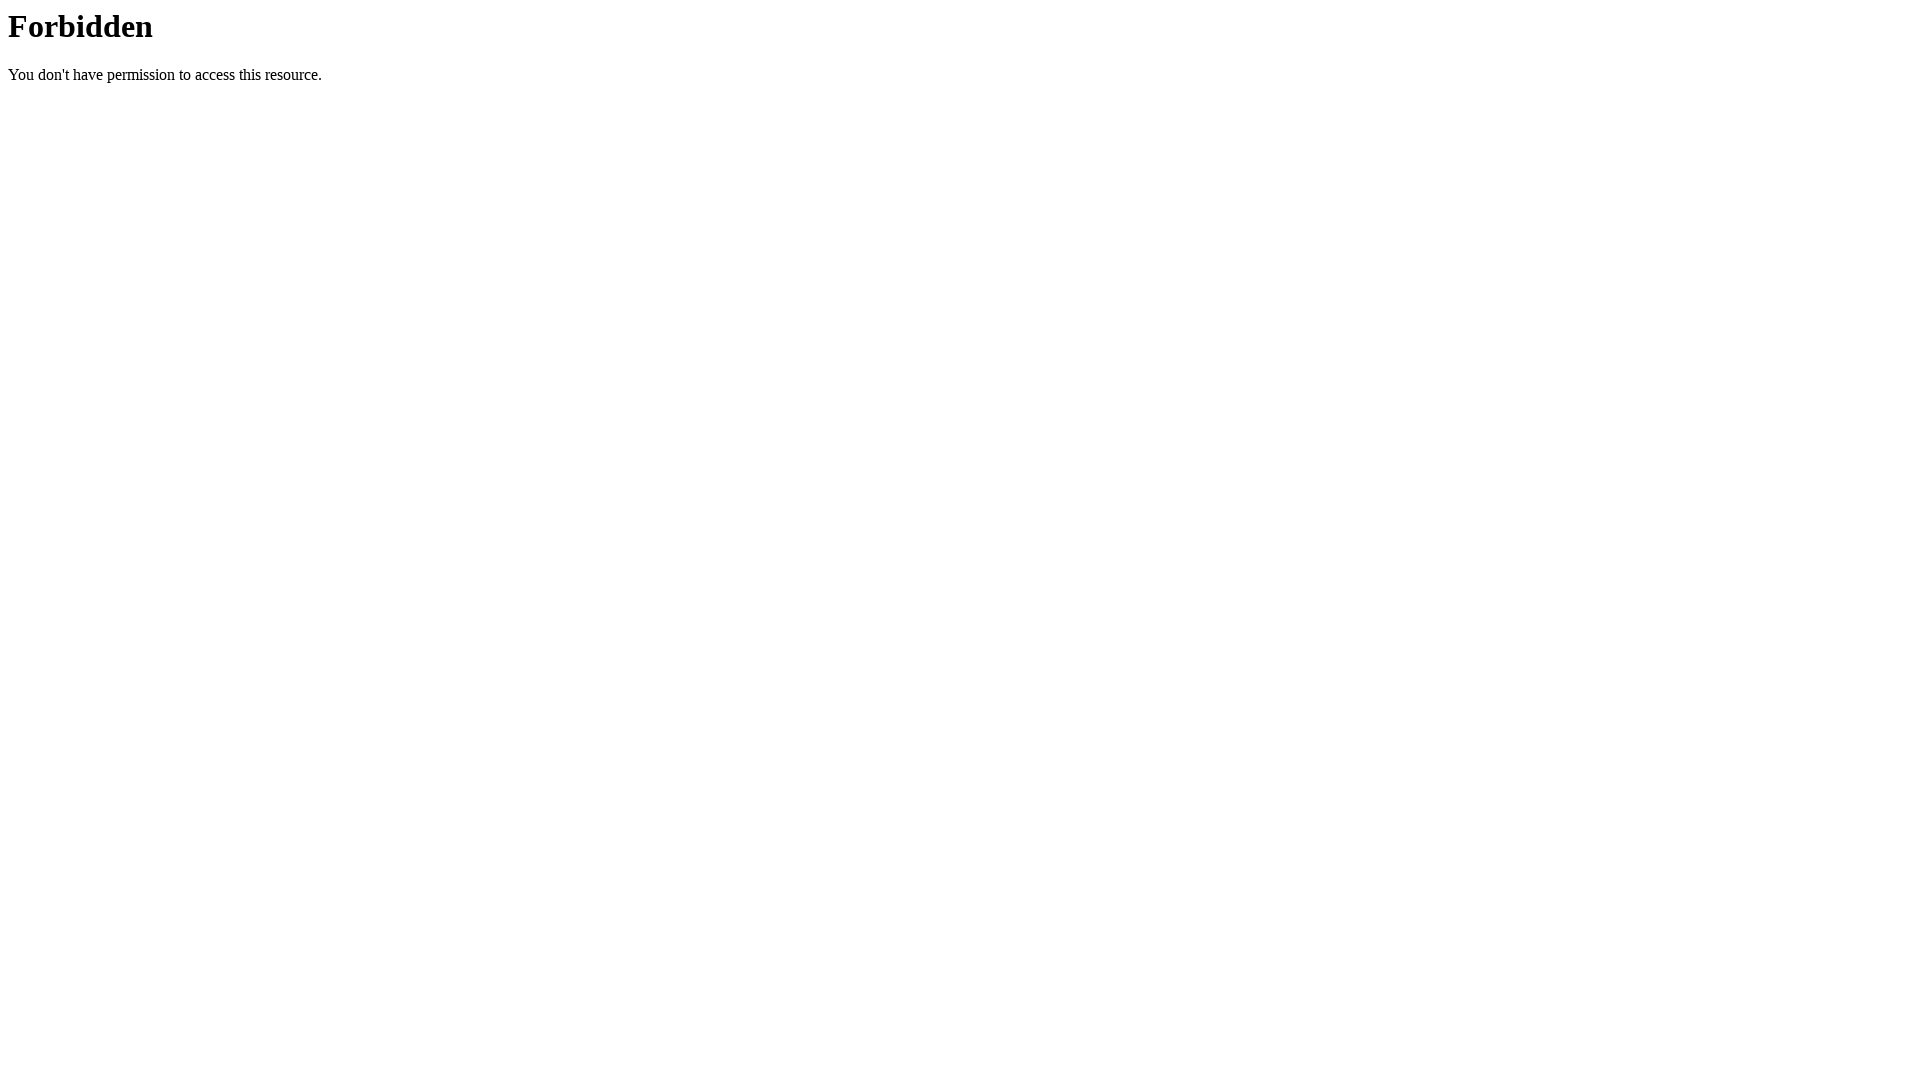

Set expected title to 'Demo Guru99 Page'
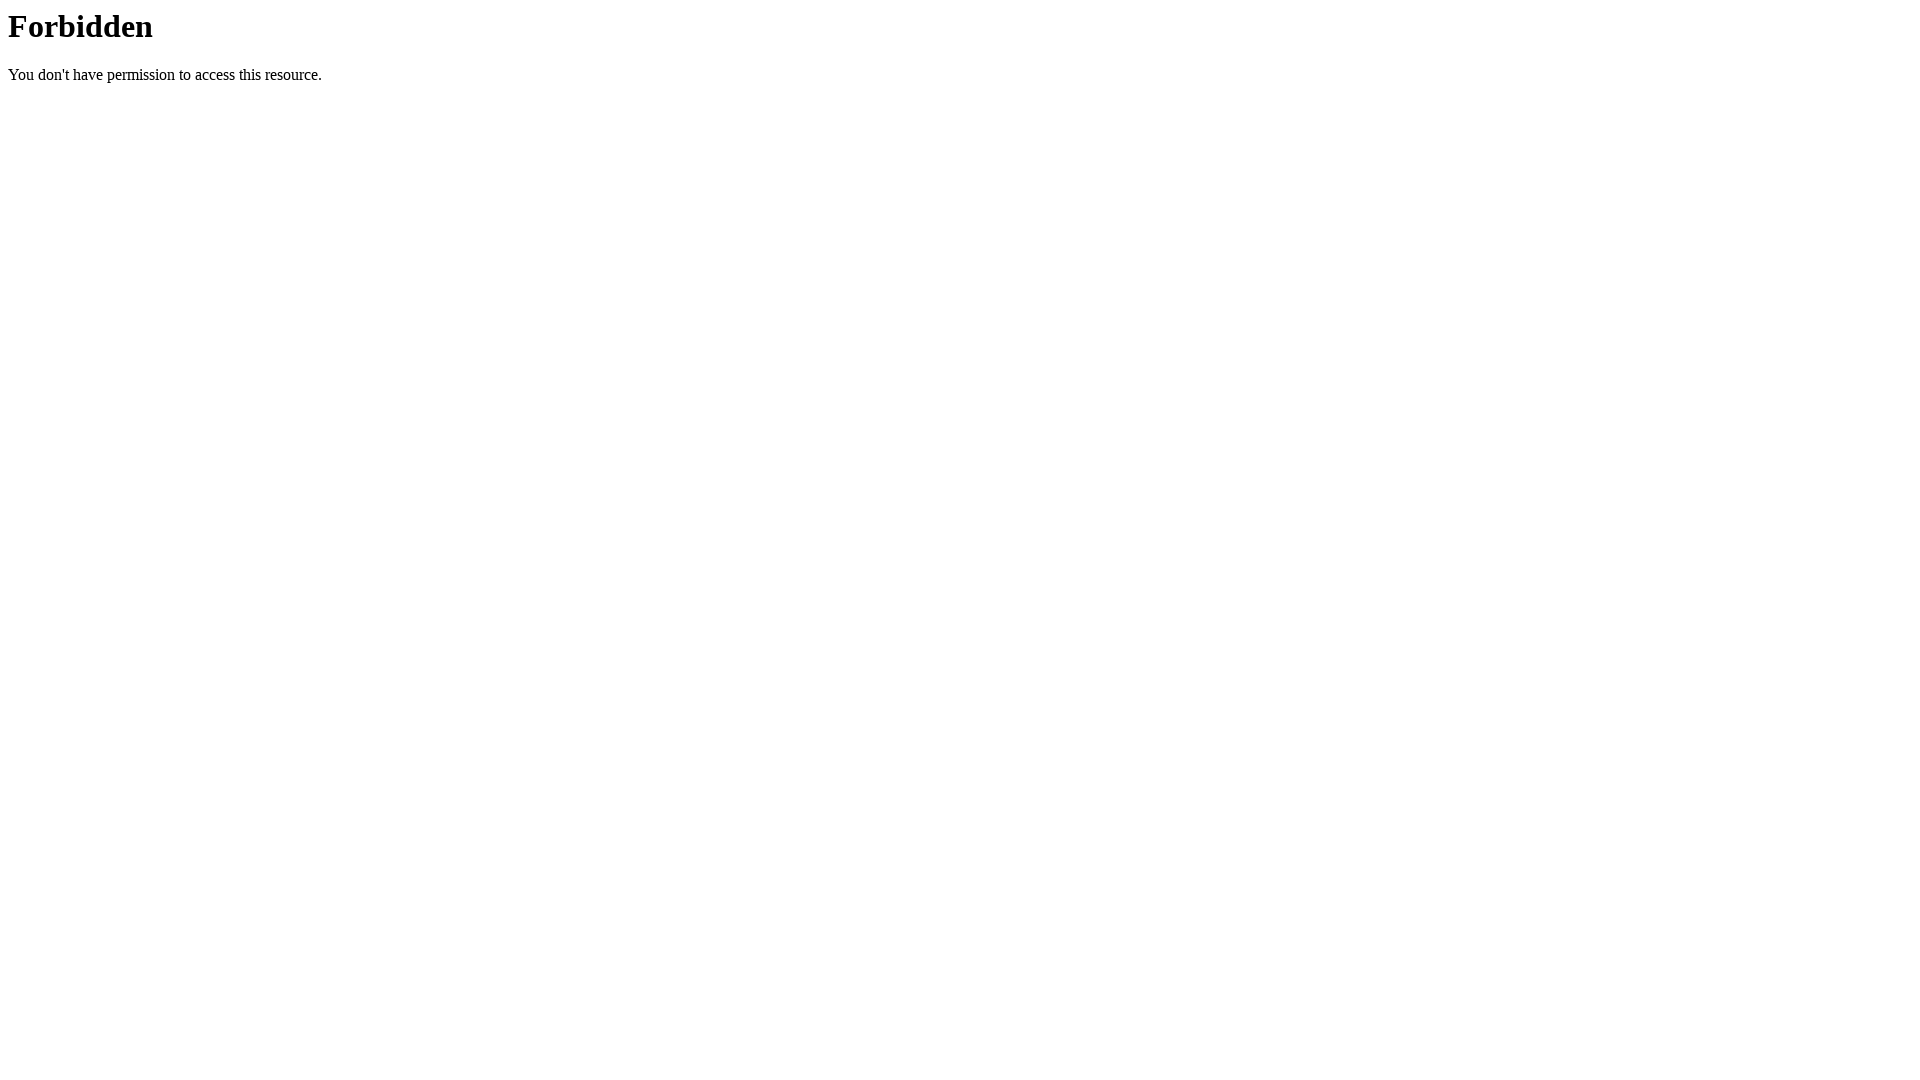

Retrieved actual page title: '403 Forbidden'
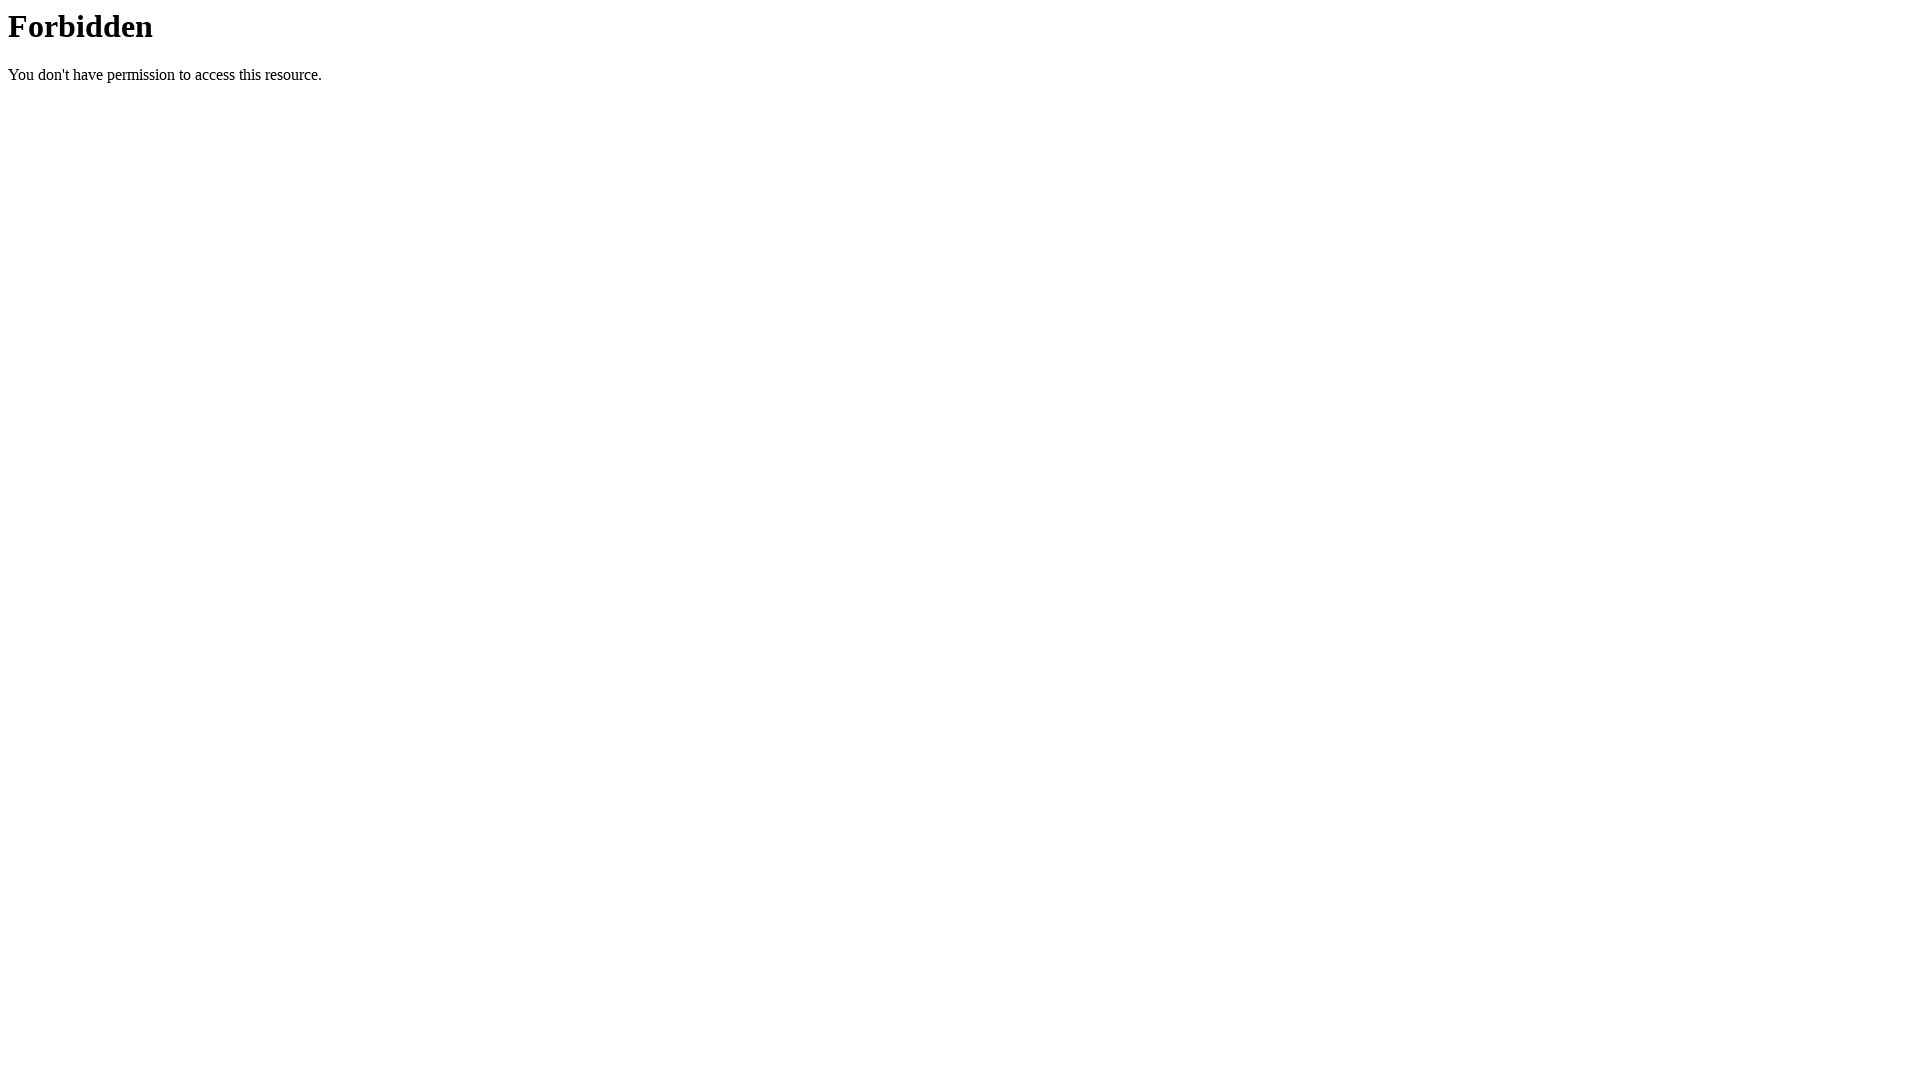

Page title verification failed - expected 'Demo Guru99 Page' but got '403 Forbidden'
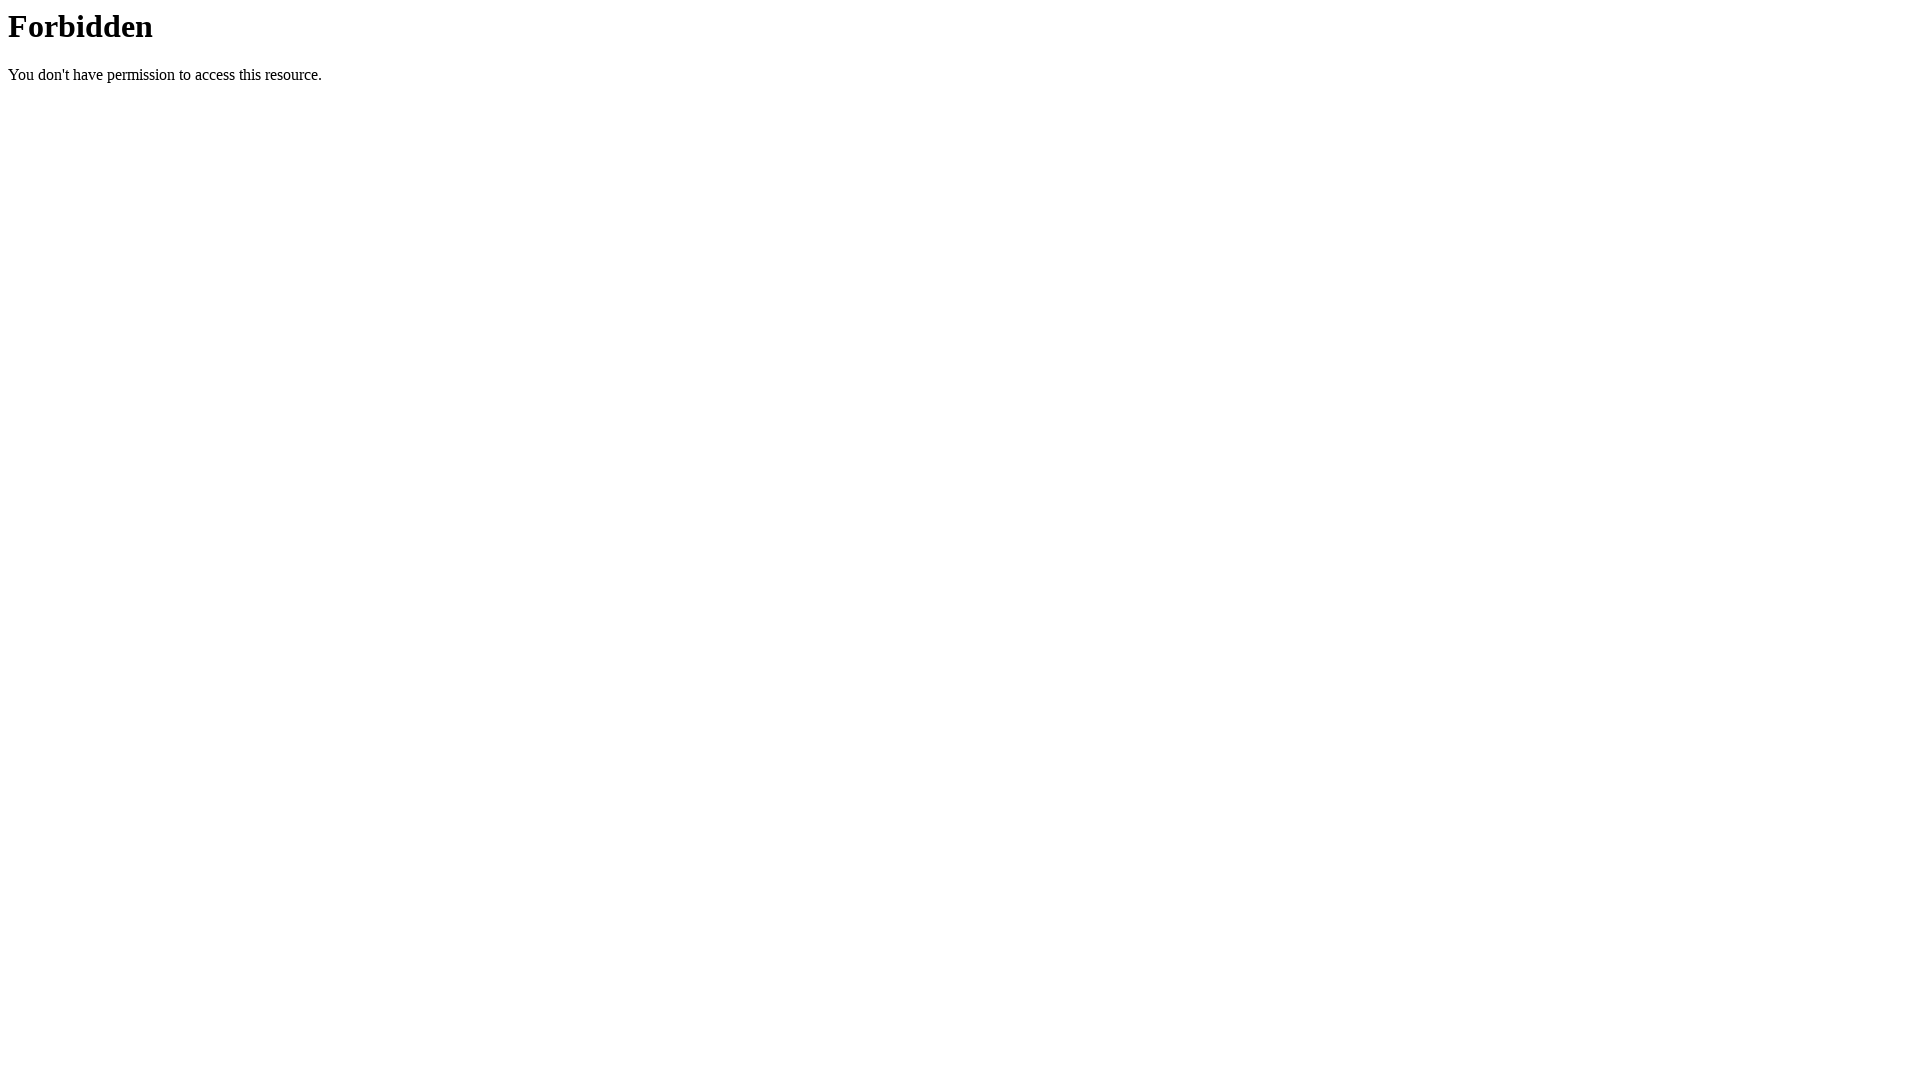

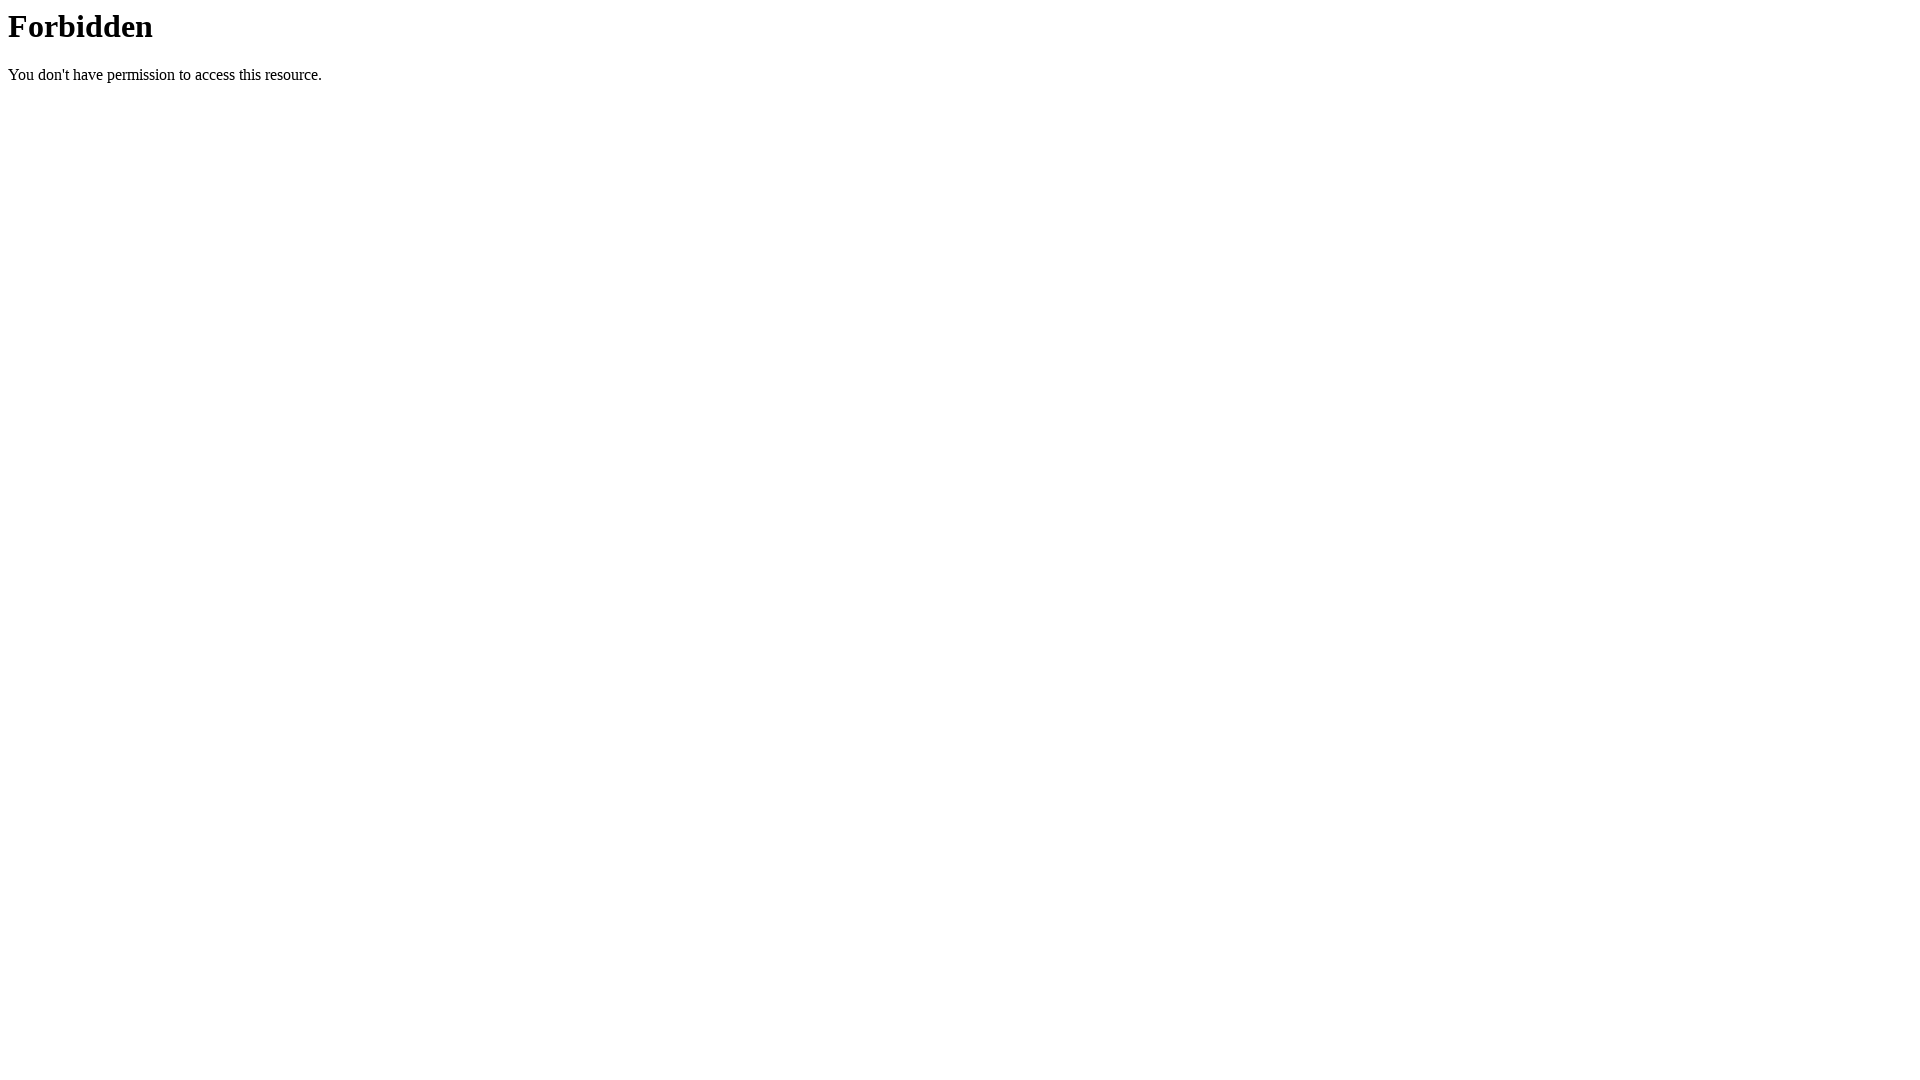